Tests filling the first name field in the registration form

Starting URL: https://demo.automationtesting.in/Register.html

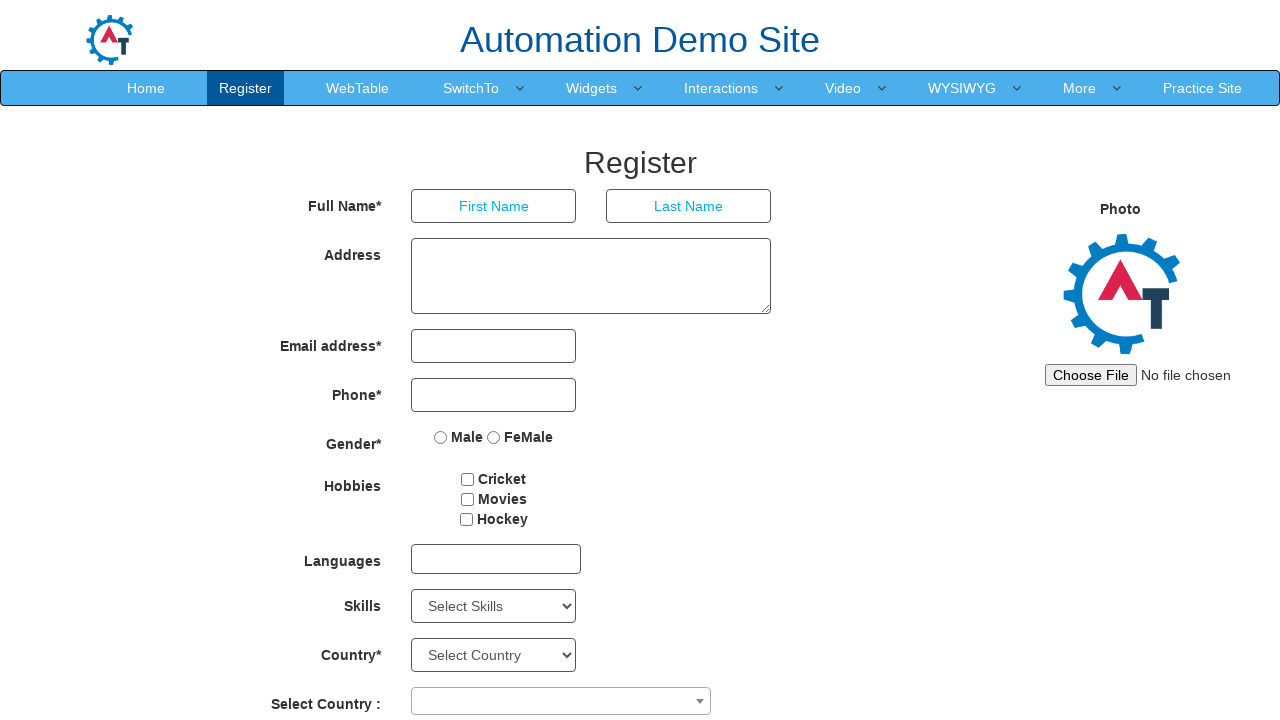

Filled first name field with 'Srikanth' in registration form on //input[@placeholder='First Name']
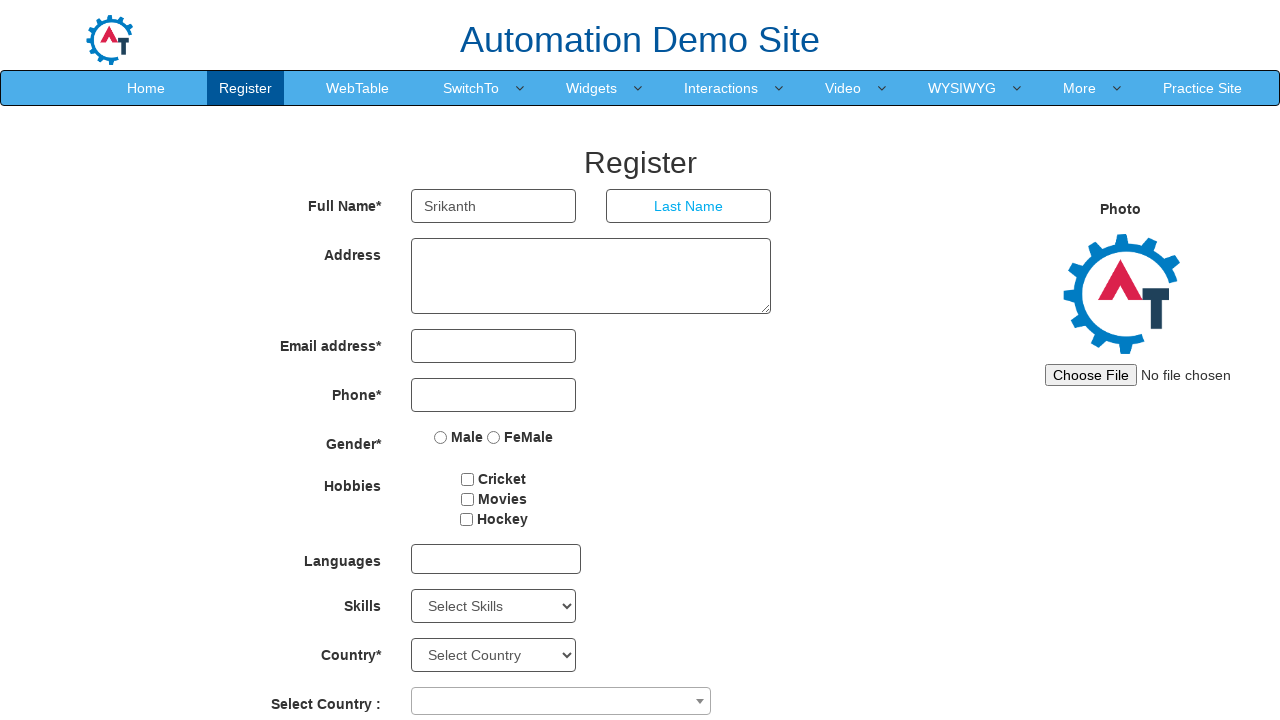

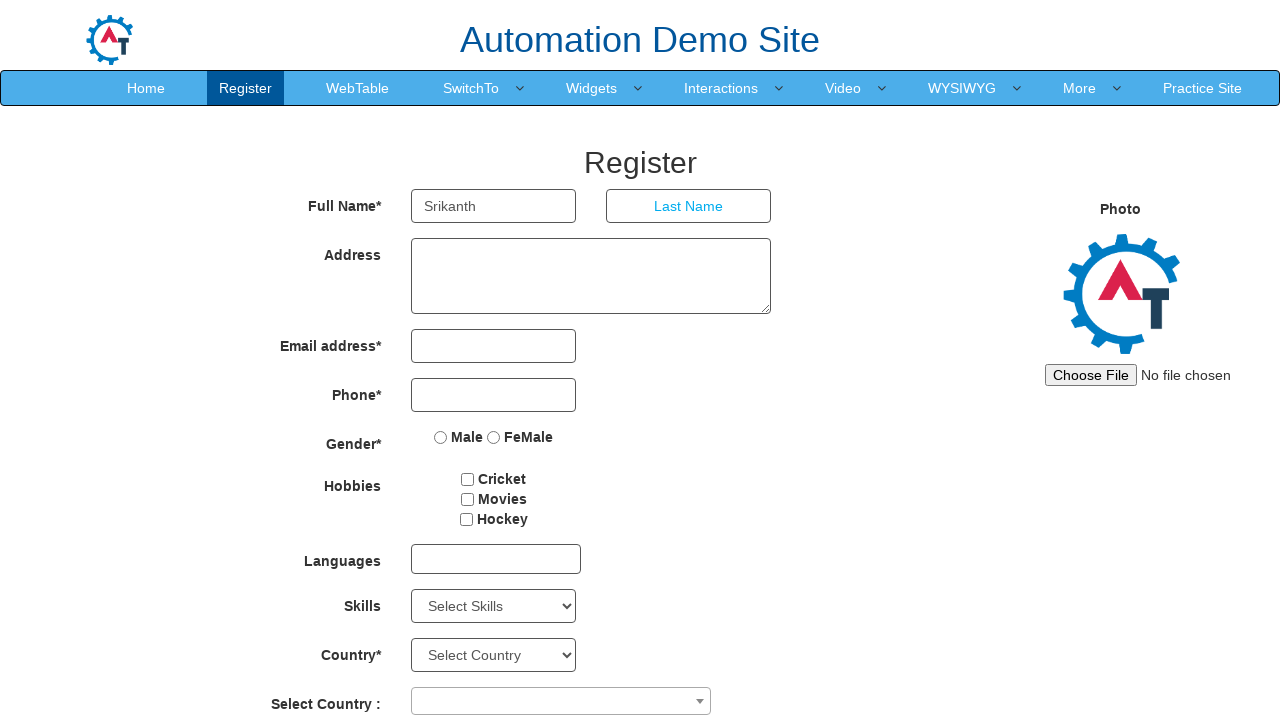